Tests right-click context menu functionality by right-clicking on an element, navigating through menu options with arrow keys, and handling the resulting alert

Starting URL: http://swisnl.github.io/jQuery-contextMenu/demo.html

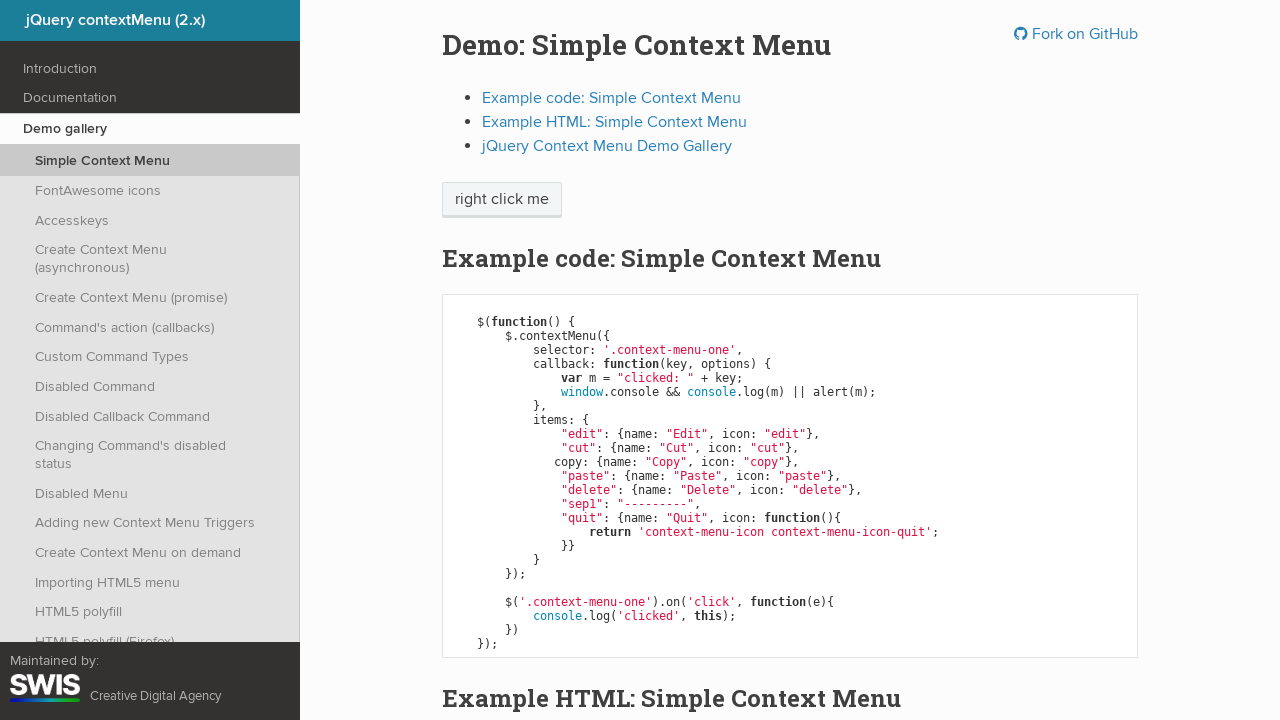

Located target element for context menu
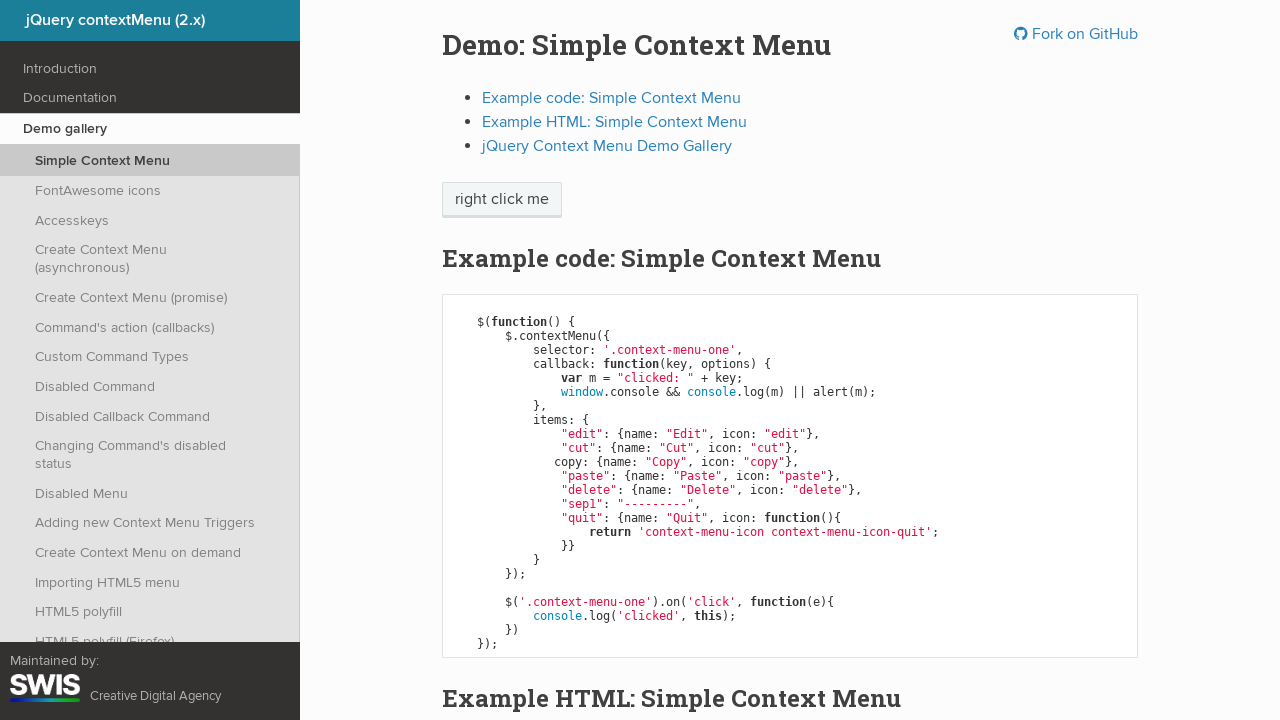

Right-clicked on target element to open context menu at (502, 200) on span.context-menu-one.btn.btn-neutral
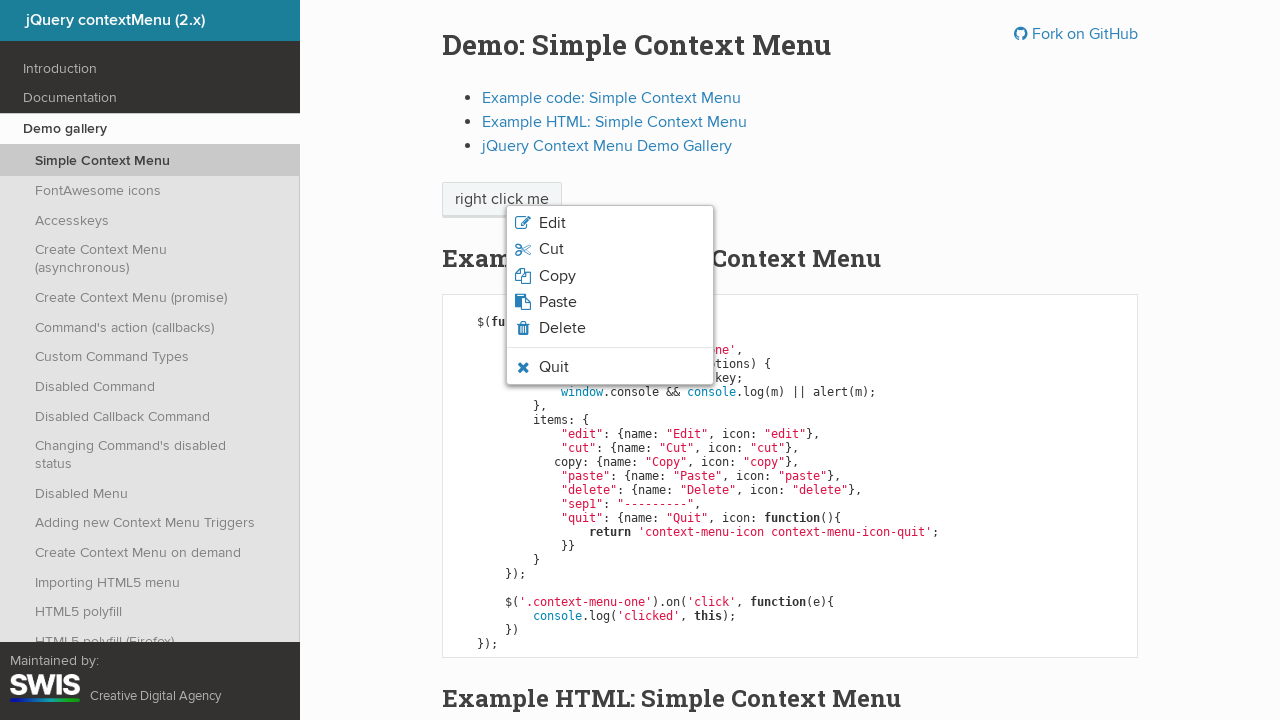

Pressed ArrowDown to navigate menu down
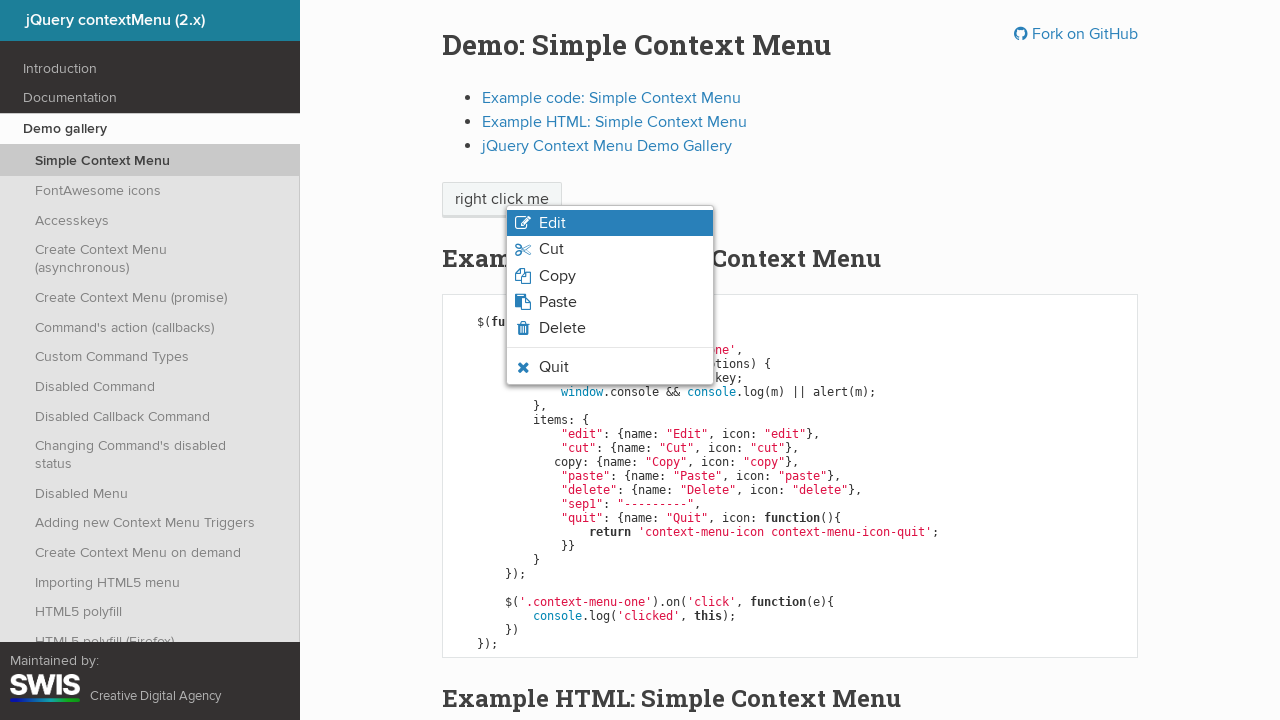

Pressed ArrowDown again to navigate menu down
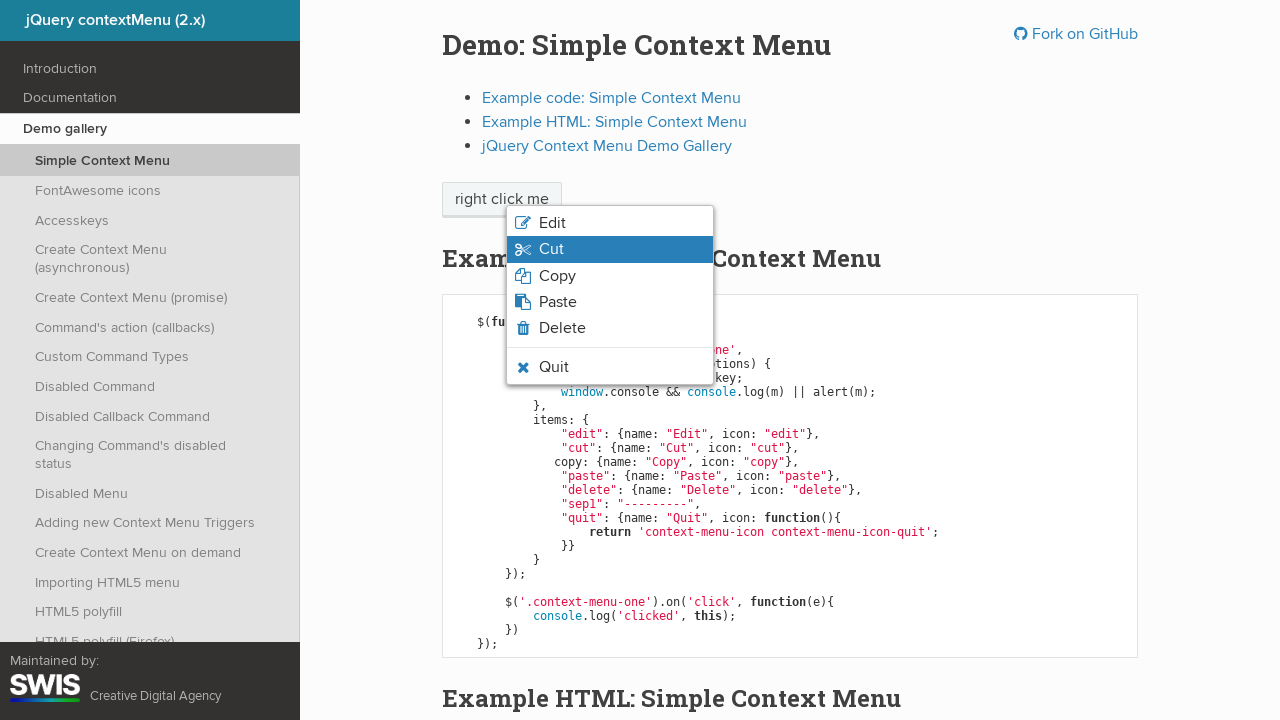

Pressed ArrowDown a third time to navigate menu down
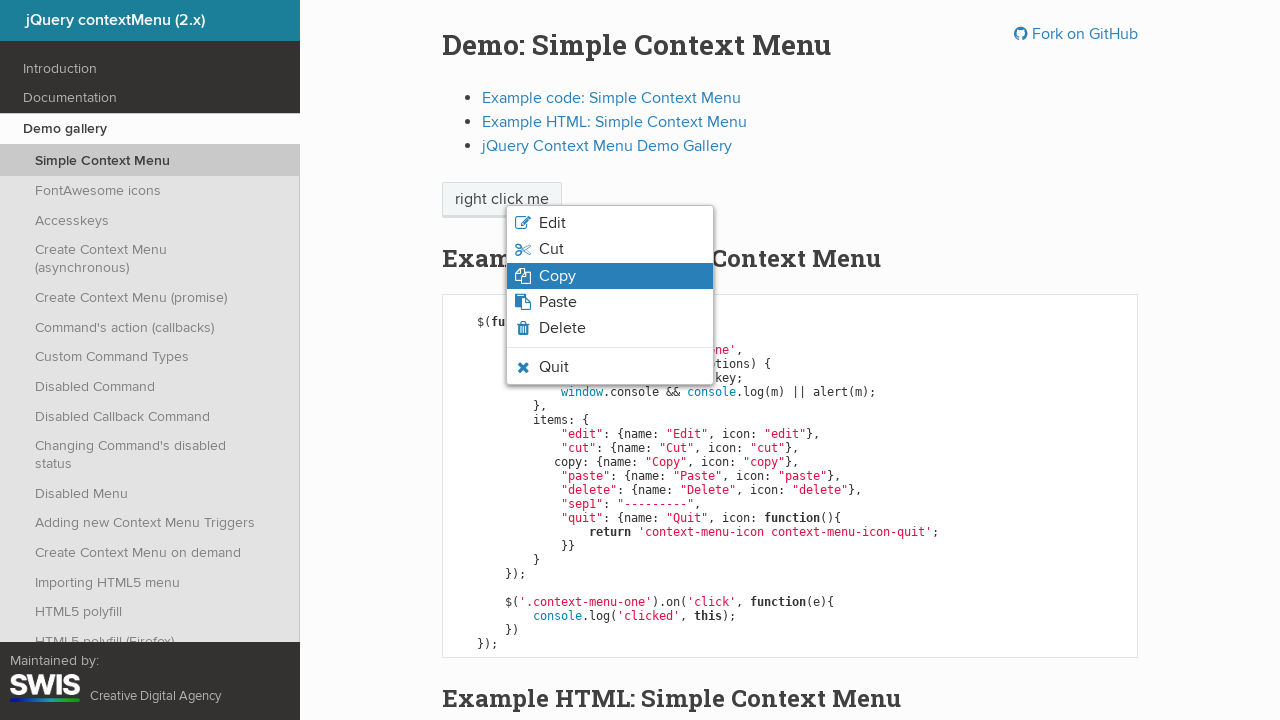

Pressed Enter to select menu option
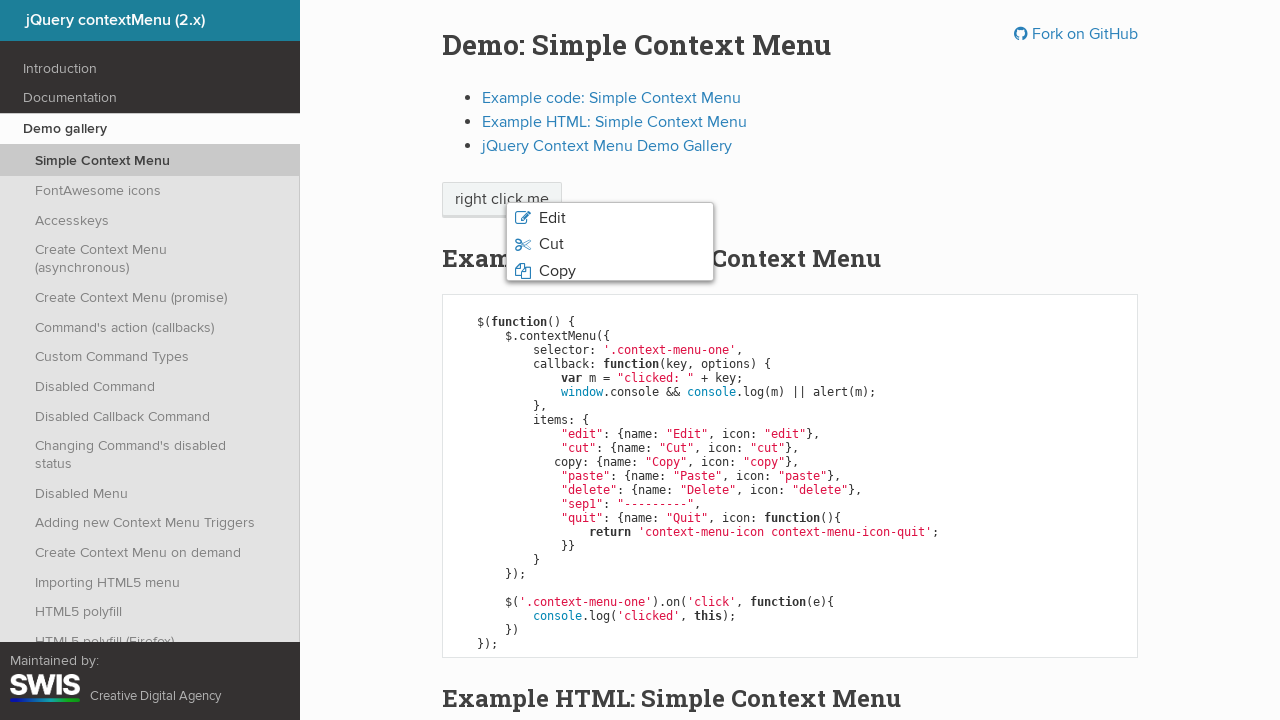

Set up dialog handler to accept alerts
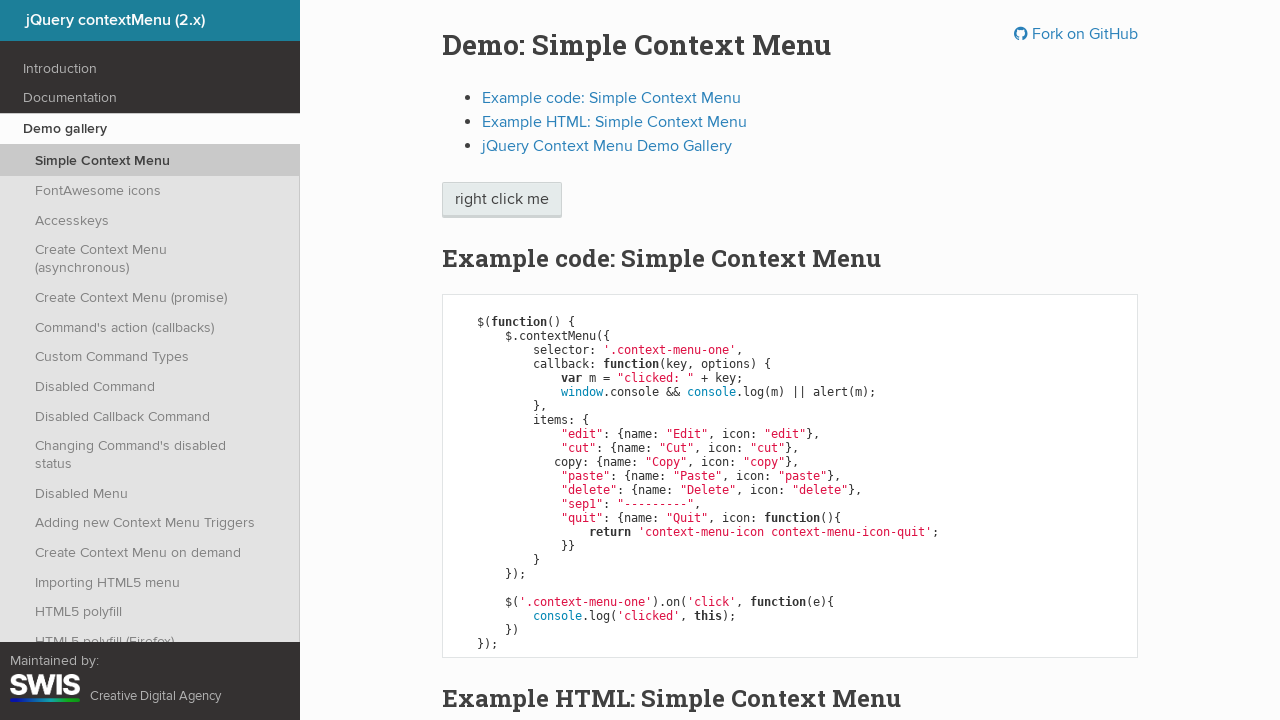

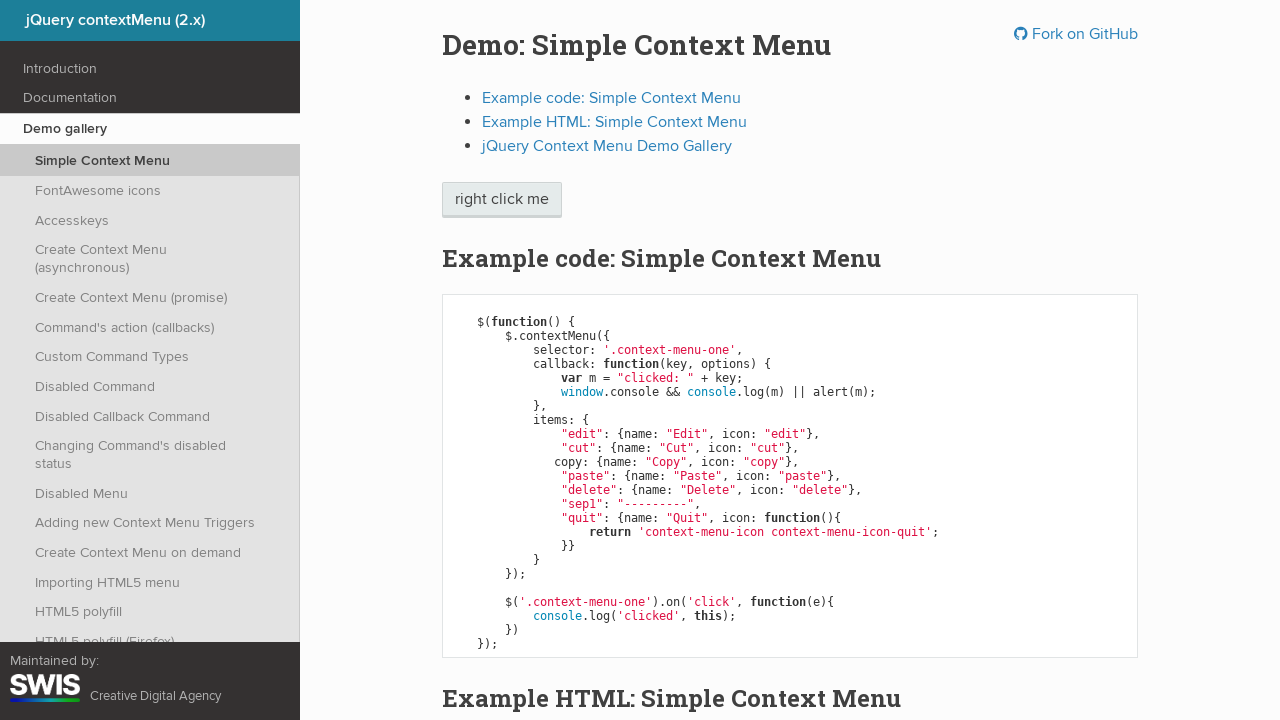